Tests the registration form on UIBank website by filling in all required personal information fields including email, password, name, gender, title, employment status, age, marital status, and number of dependents

Starting URL: https://uibank.uipath.com/welcome

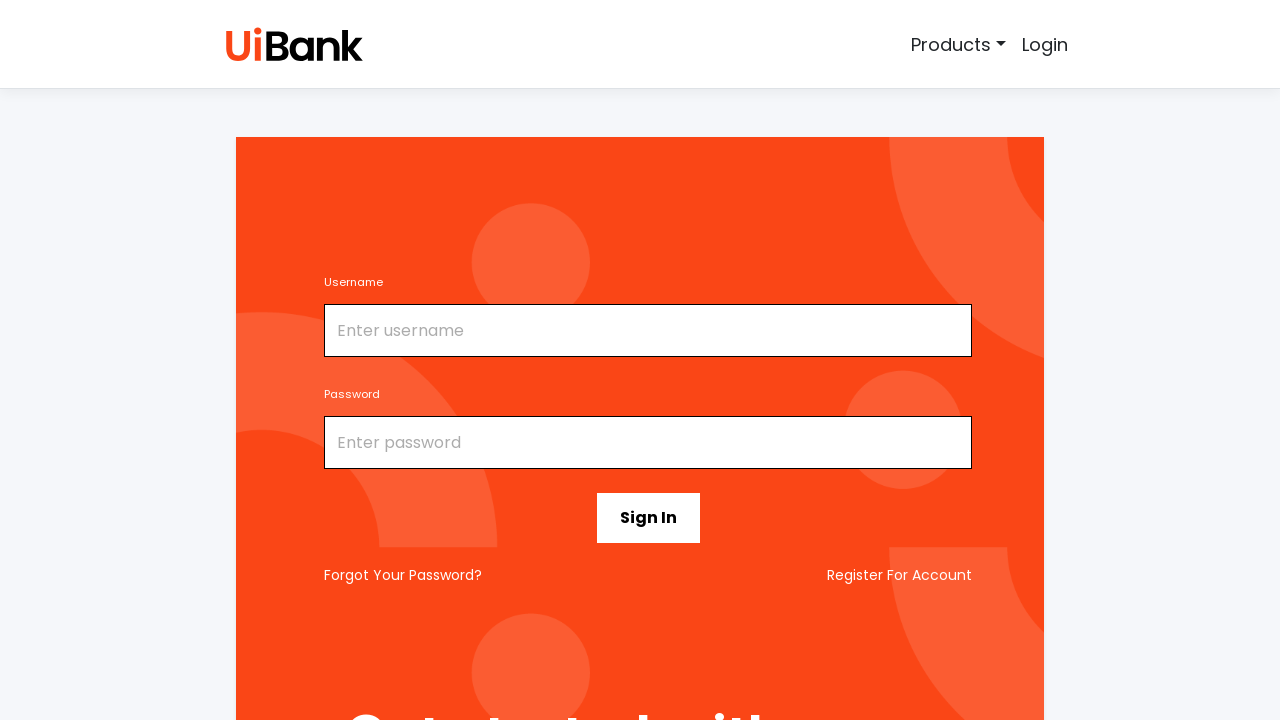

Clicked registration link using JavaScript executor
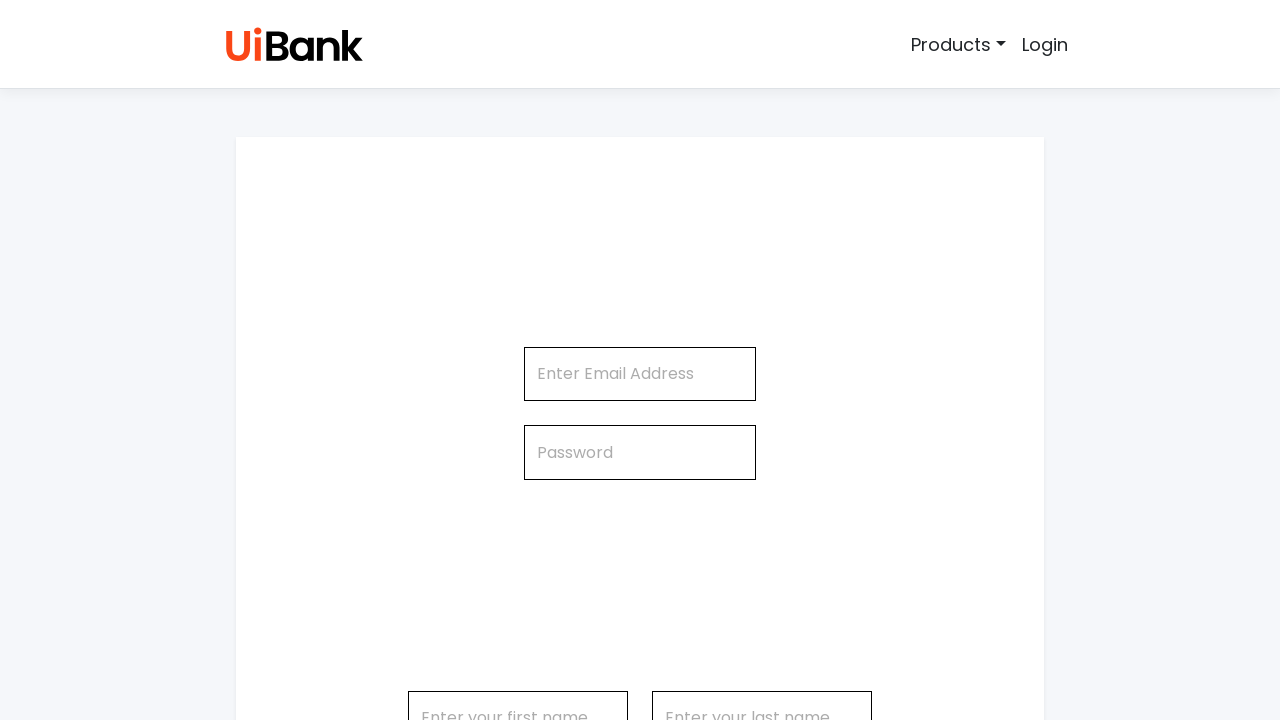

Filled email field with 'testuser4829@gmail.com' on //input[@id='email']
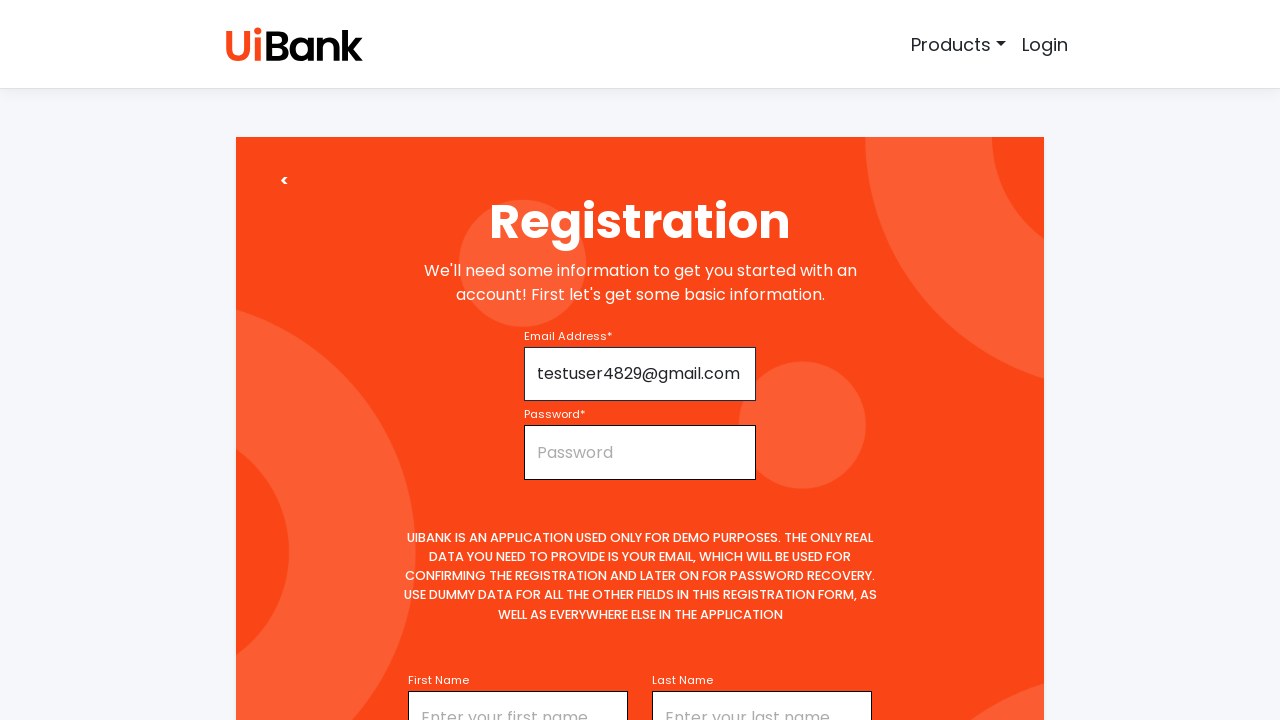

Filled password field with 'TestPass@2024' on //input[@id='password']
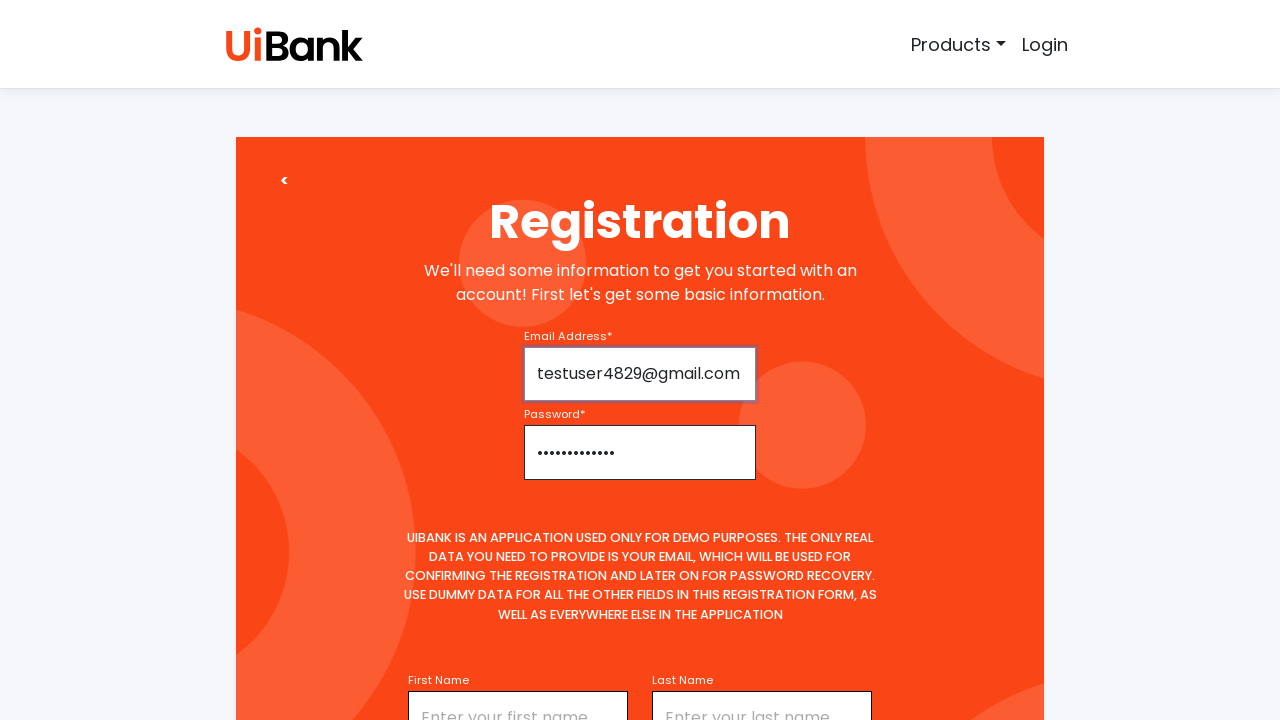

Filled first name field with 'John' on //input[@id='firstName']
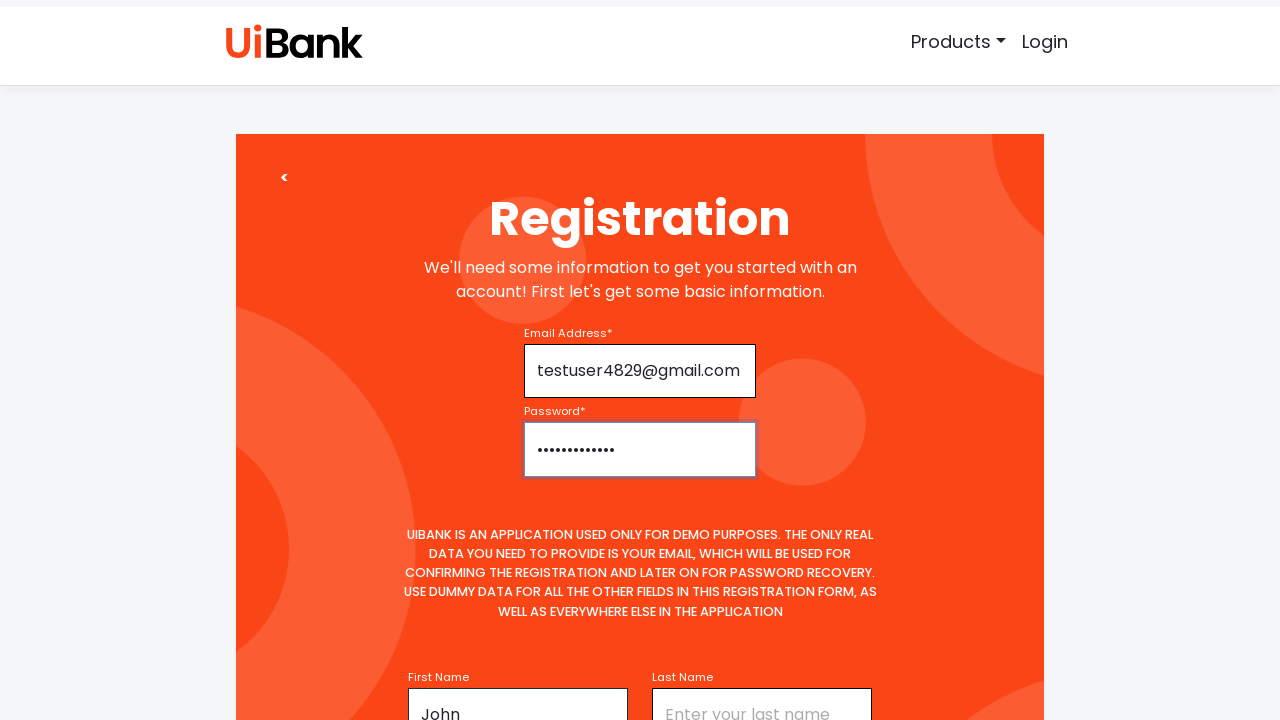

Filled last name field with 'Smith' on //input[@id='lastName']
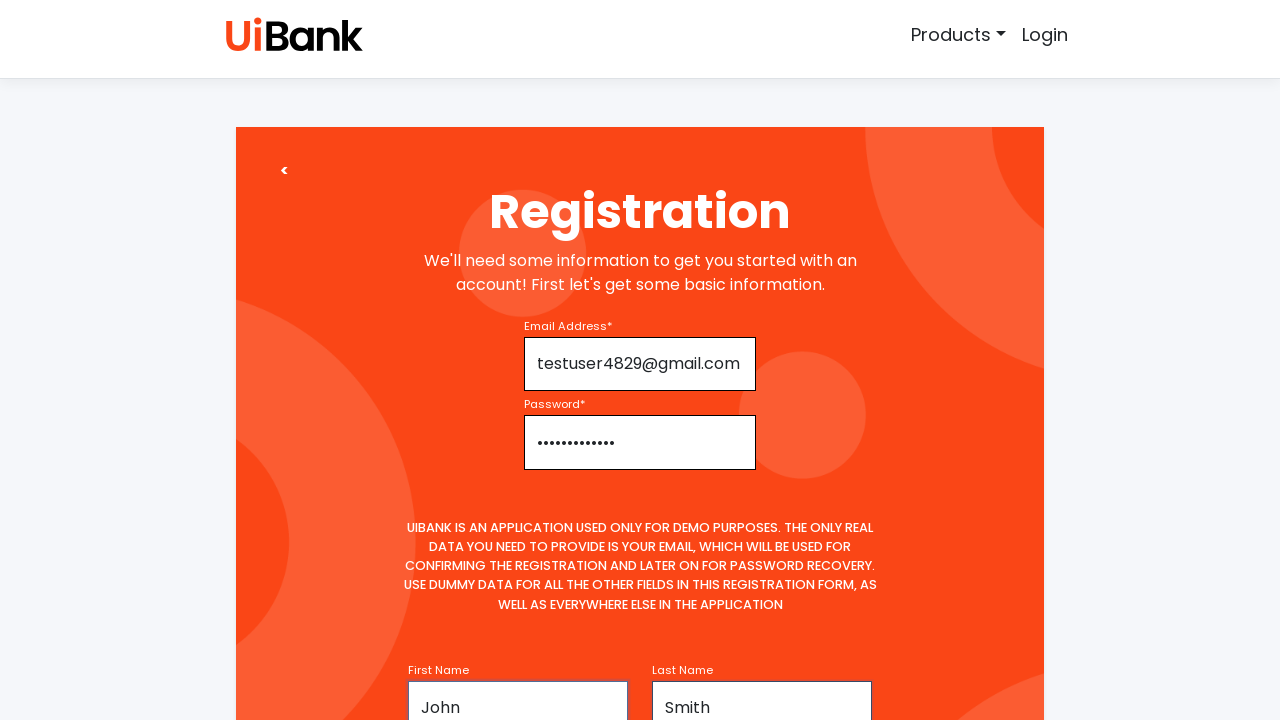

Filled middle name field with 'A' on //input[@id='middleName']
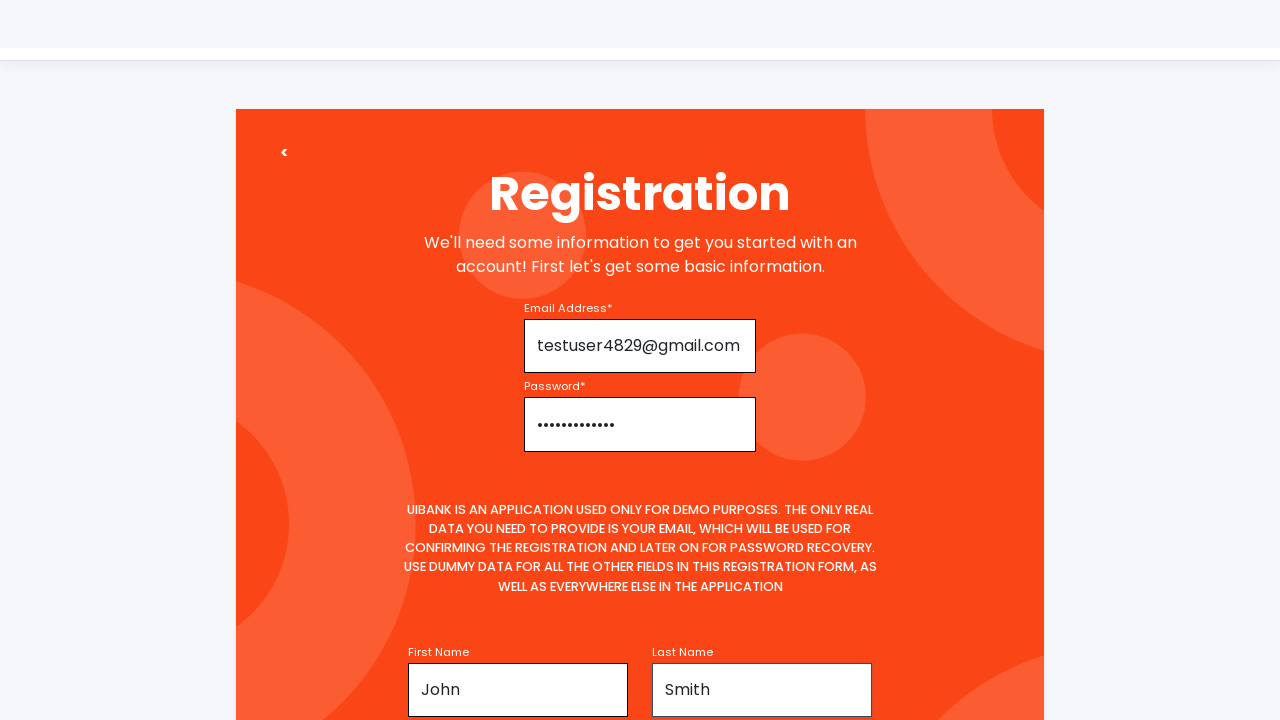

Selected gender 'Male' on //select[@name='gender']
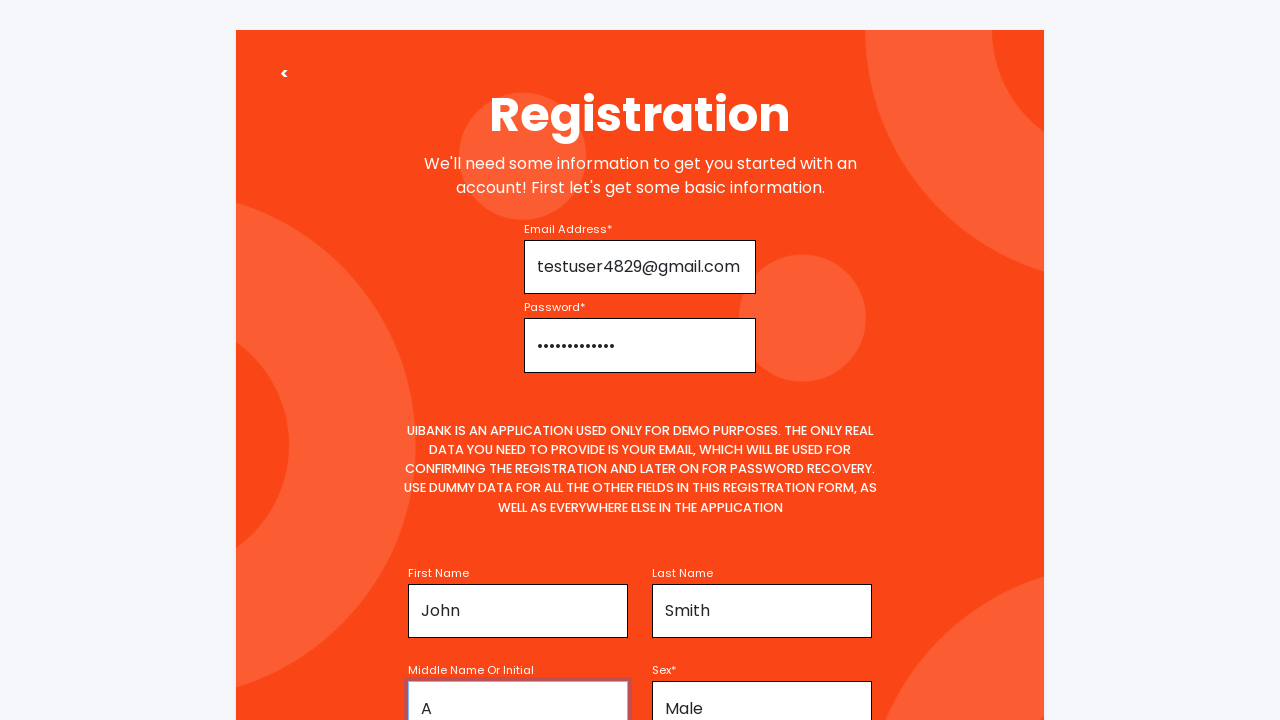

Selected title 'mr' on //select[@id='title']
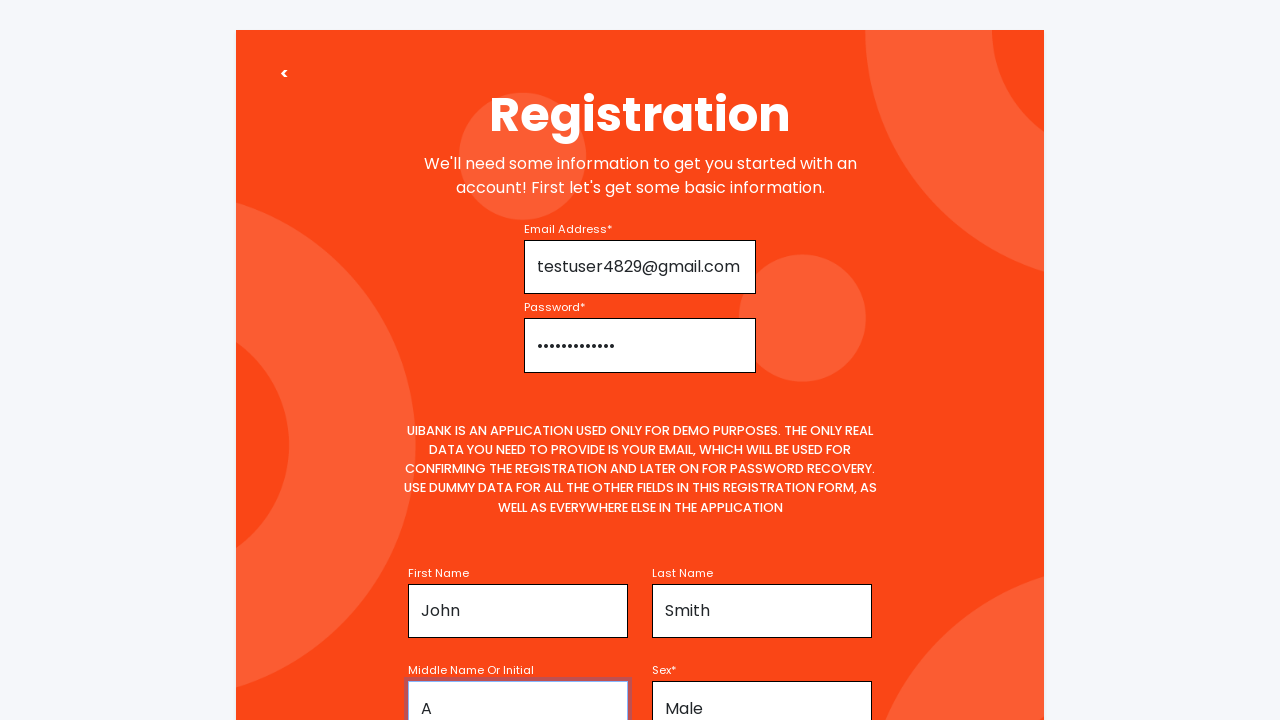

Selected employment status 'Unemployed' on //select[@id='employmentStatus']
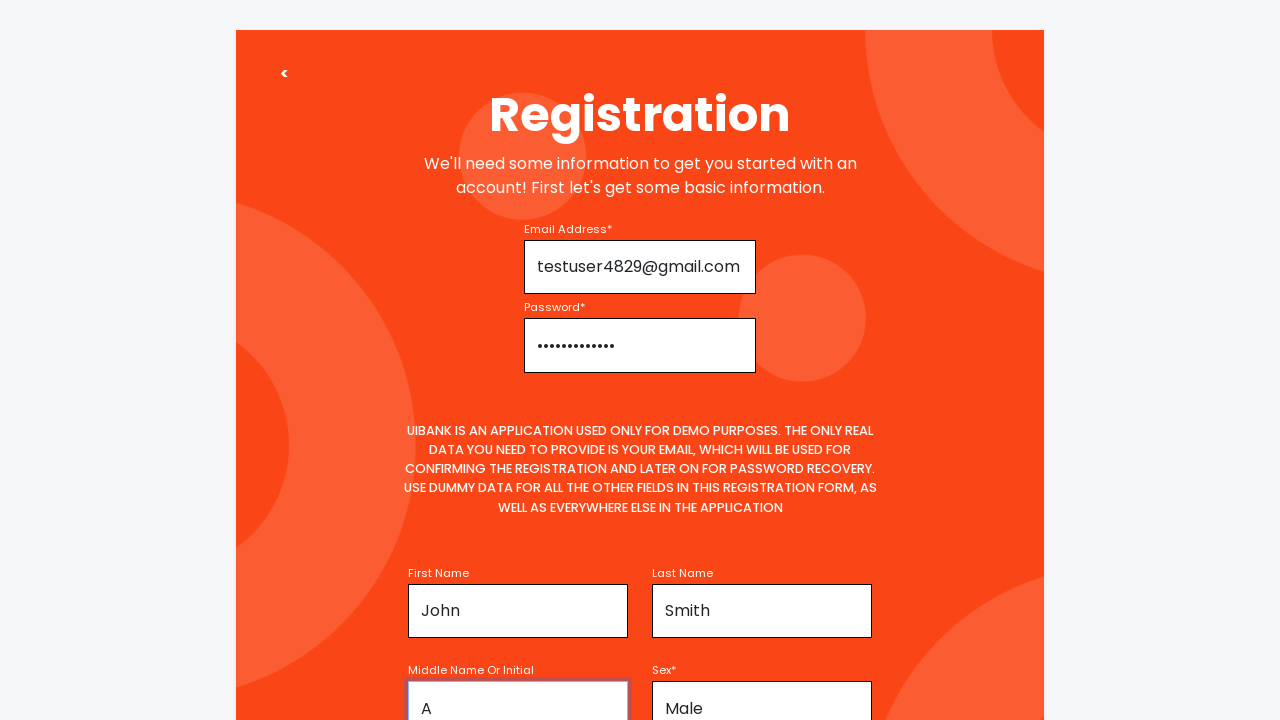

Filled date of birth field with '03/15/1995' on //input[@id='age']
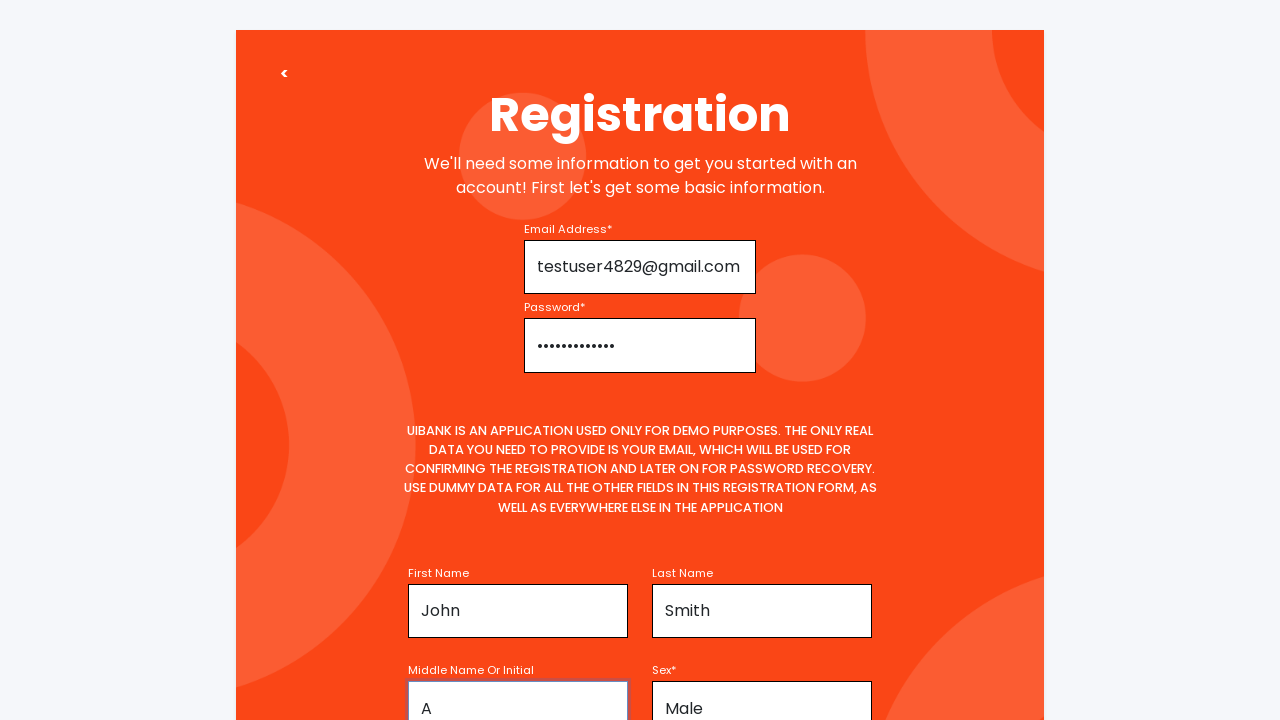

Selected marital status 'Single' on //select[@id='maritalStatus']
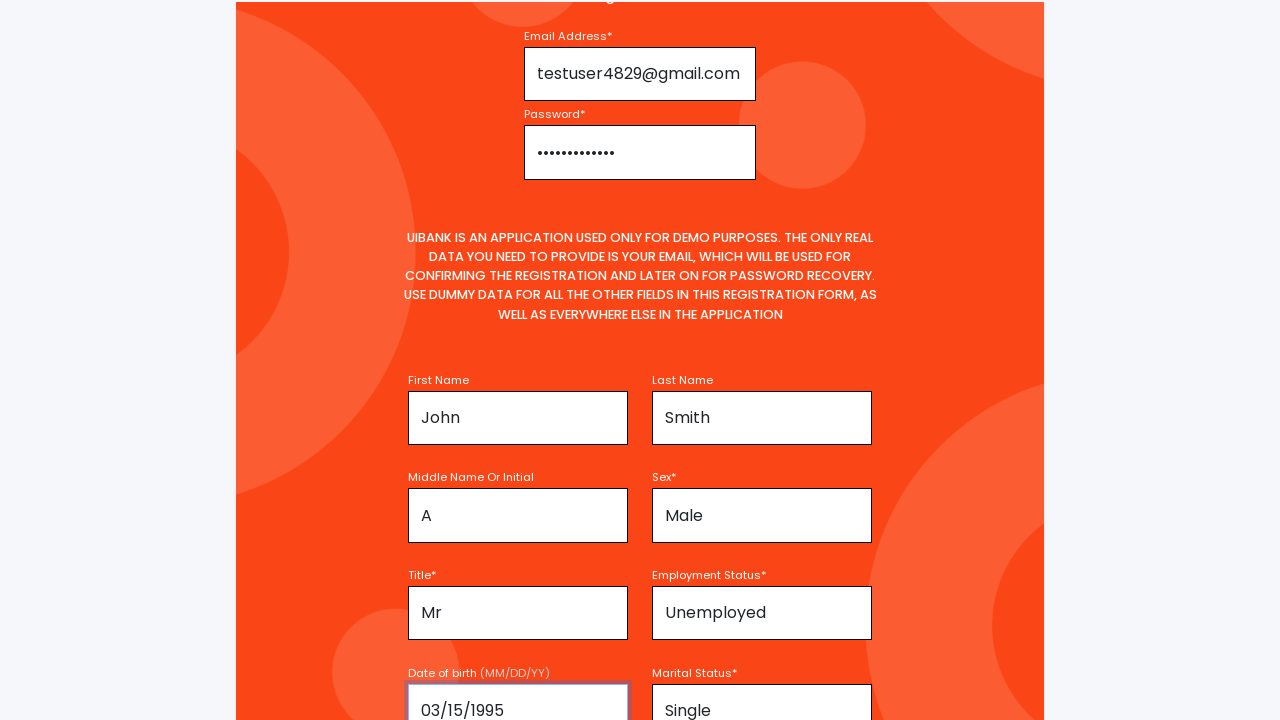

Filled number of dependents field with '2' on //input[@id='numberOfDependents']
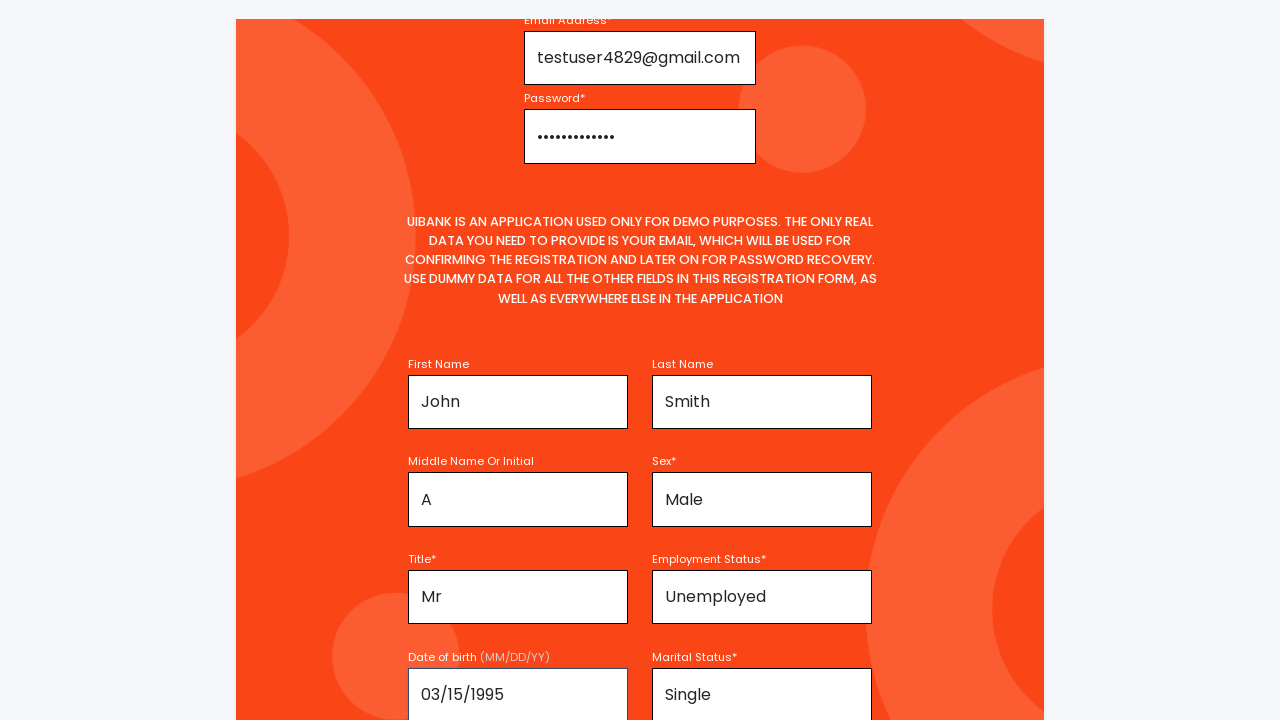

Filled username field with 'johnsmith95' on //input[@name='username']
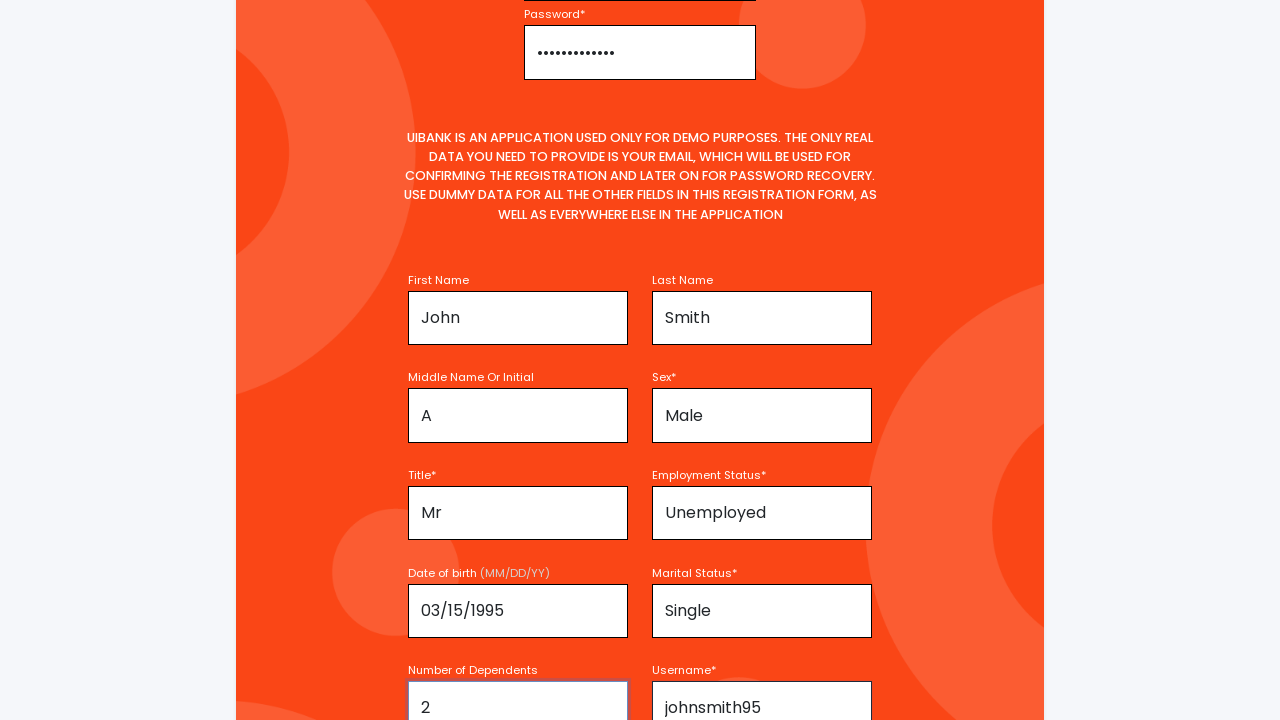

Verified page title contains 'UiBank'
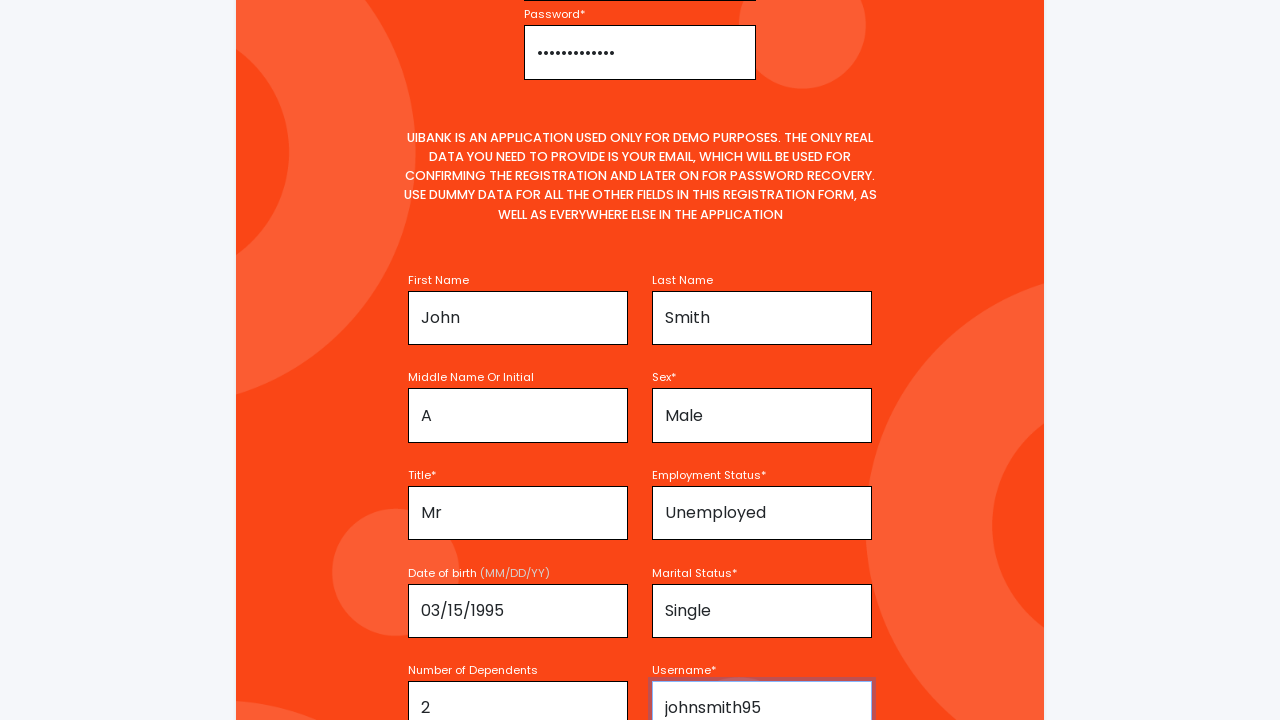

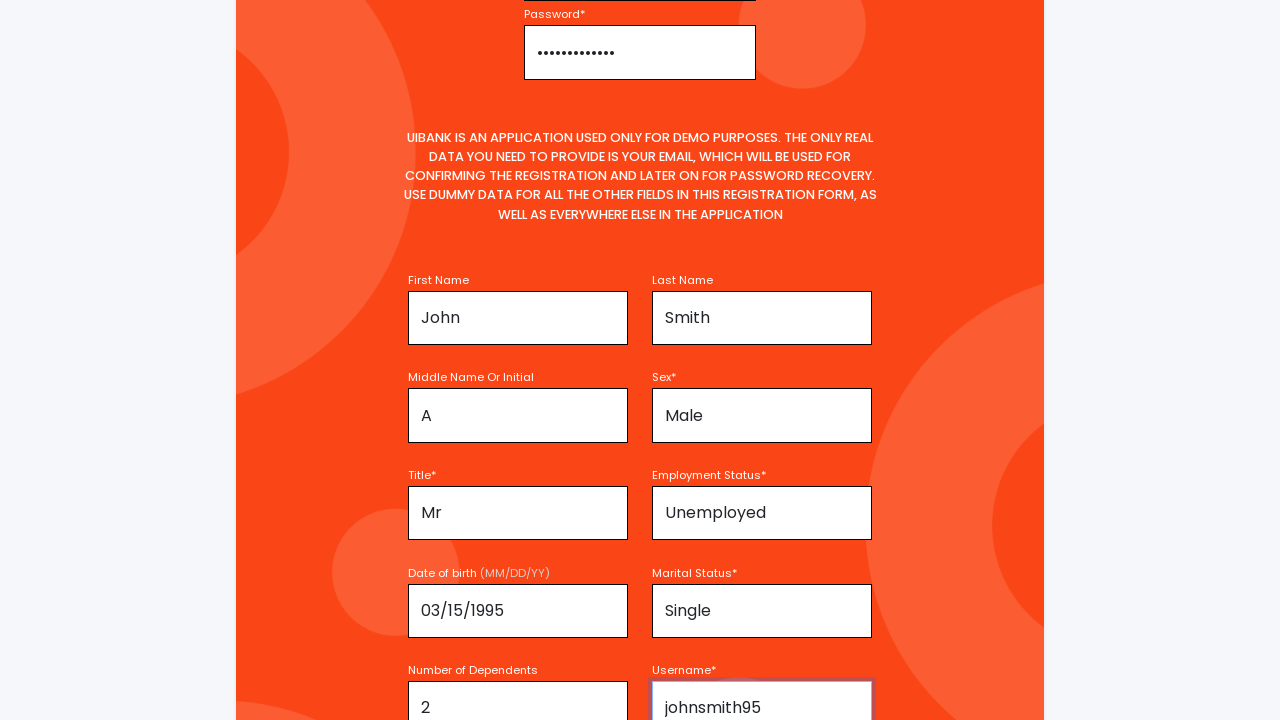